Tests web table interaction by locating a specific row by username and clicking its associated checkbox

Starting URL: https://letcode.in/table

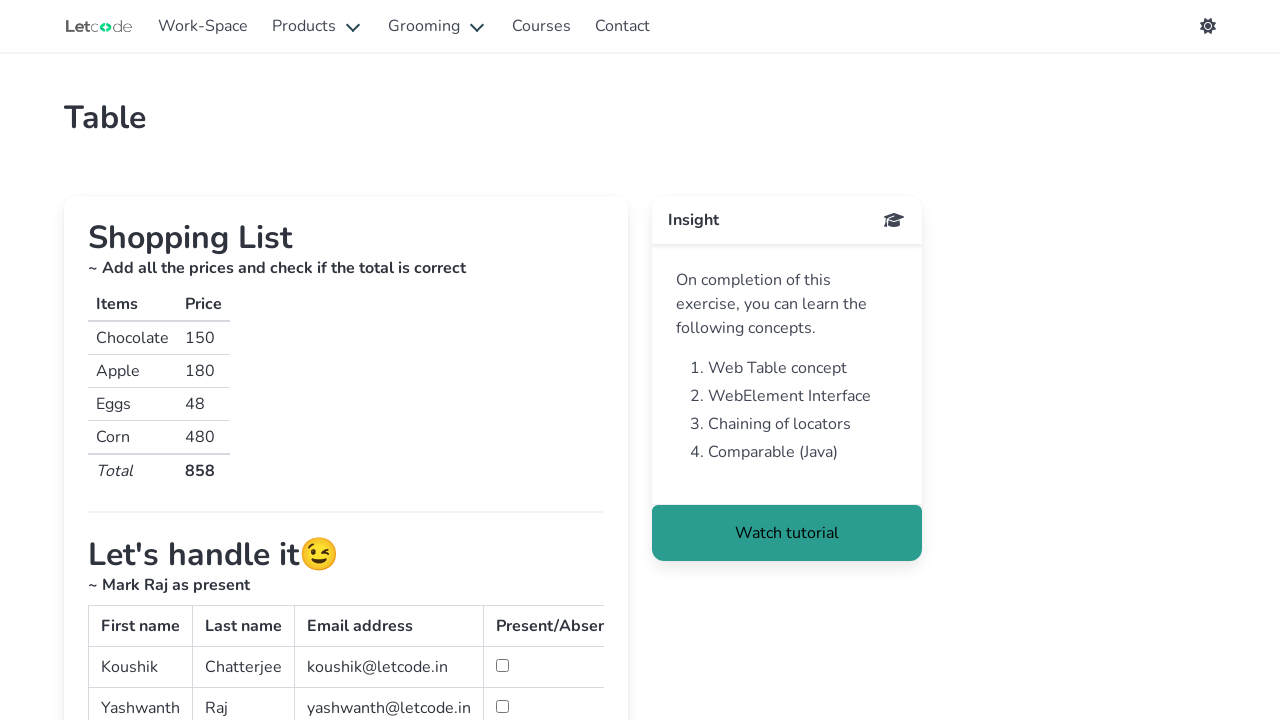

Located row with username 'Iron' and clicked its associated checkbox at (502, 360) on //td[text()='Iron']//parent::tr//td//input[@type='checkbox']
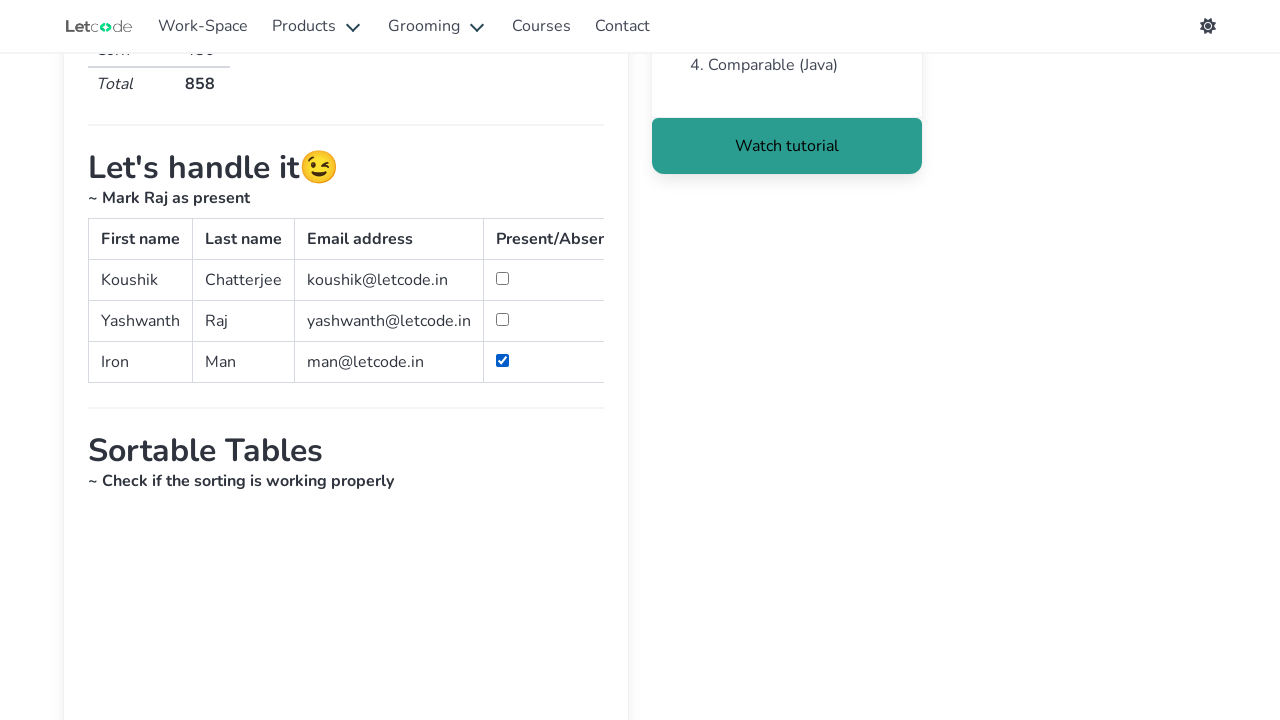

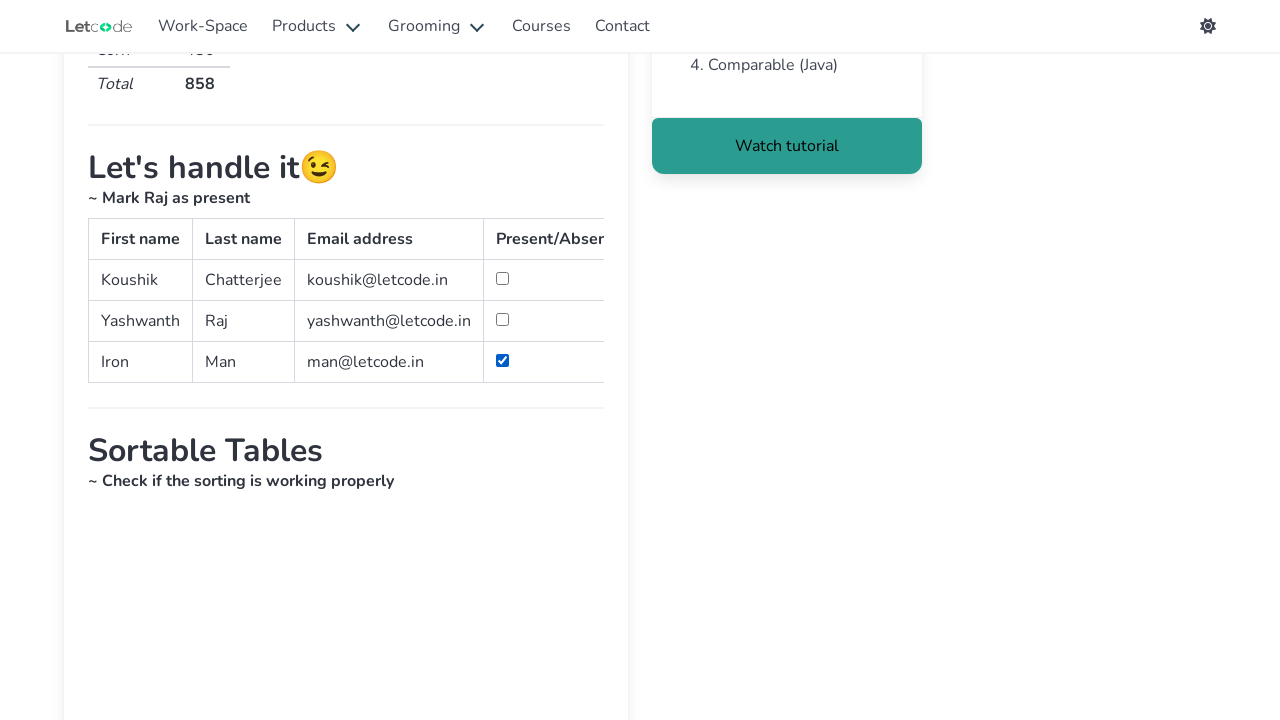